Navigates to OrangeHRM trial page and selects "Japan" from the country dropdown without using Select class

Starting URL: https://www.orangehrm.com/orangehrm-30-day-trial/

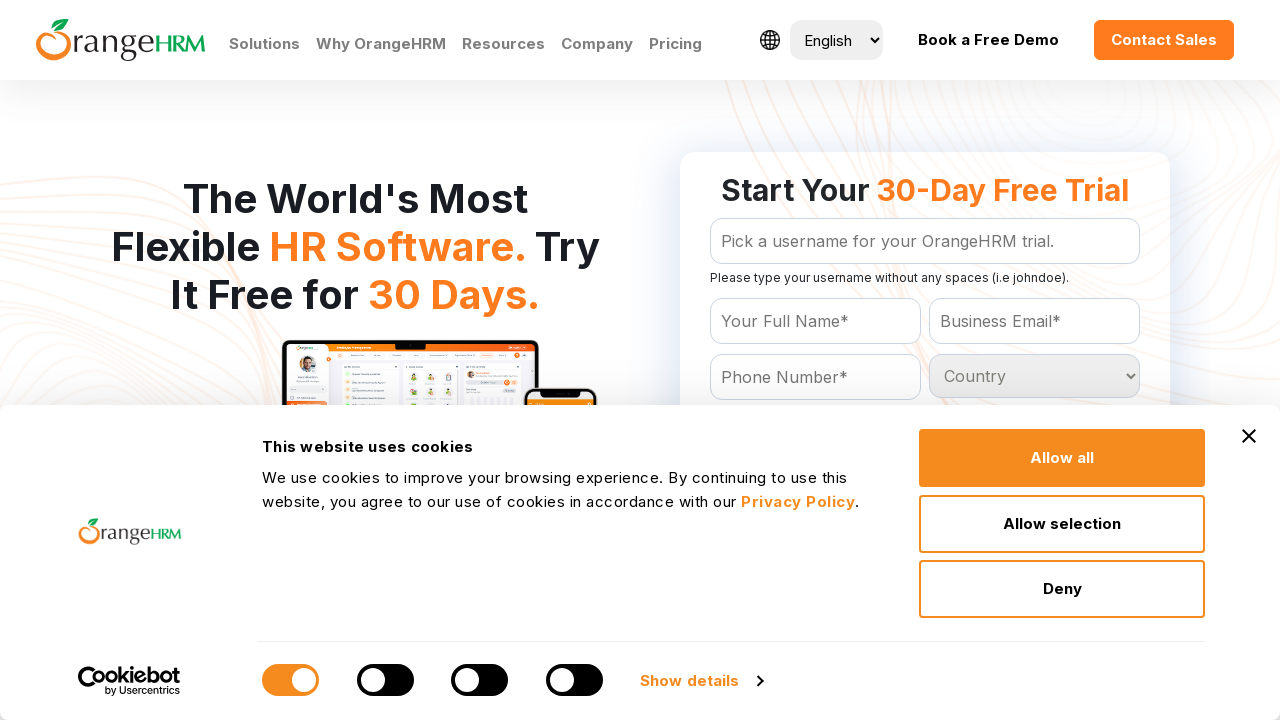

Navigated to OrangeHRM 30-day trial page
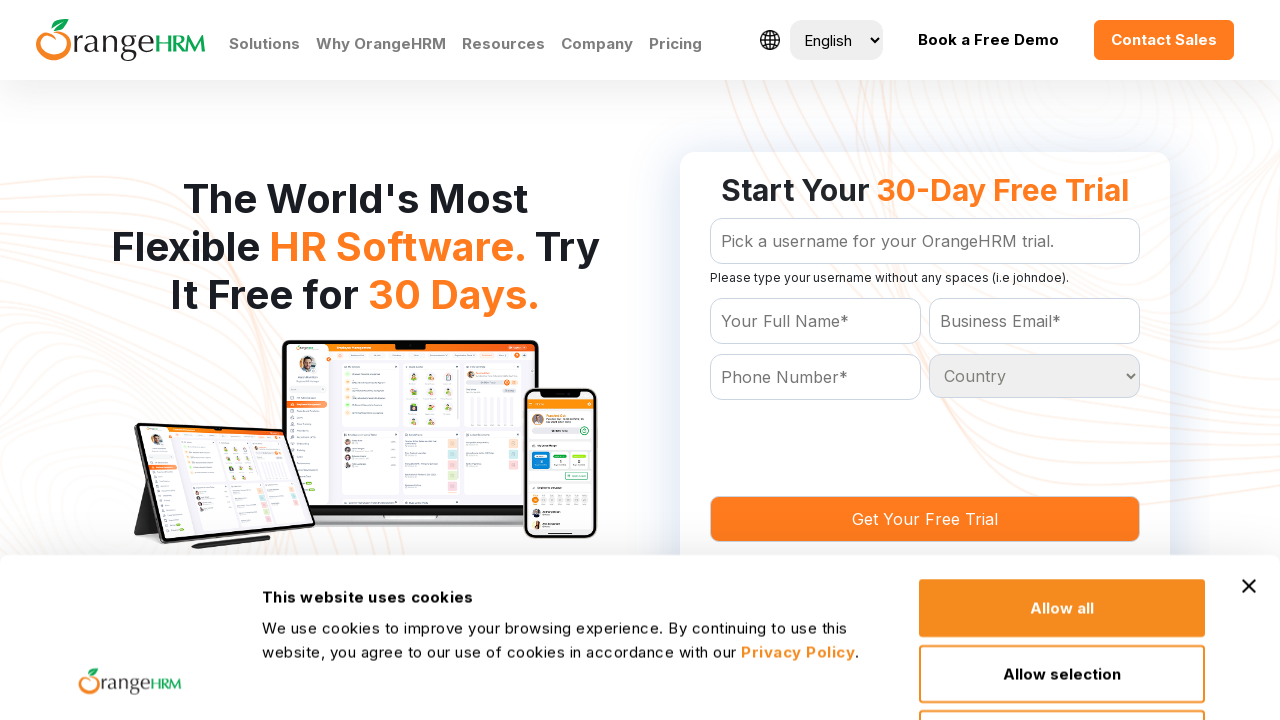

Located all country dropdown options
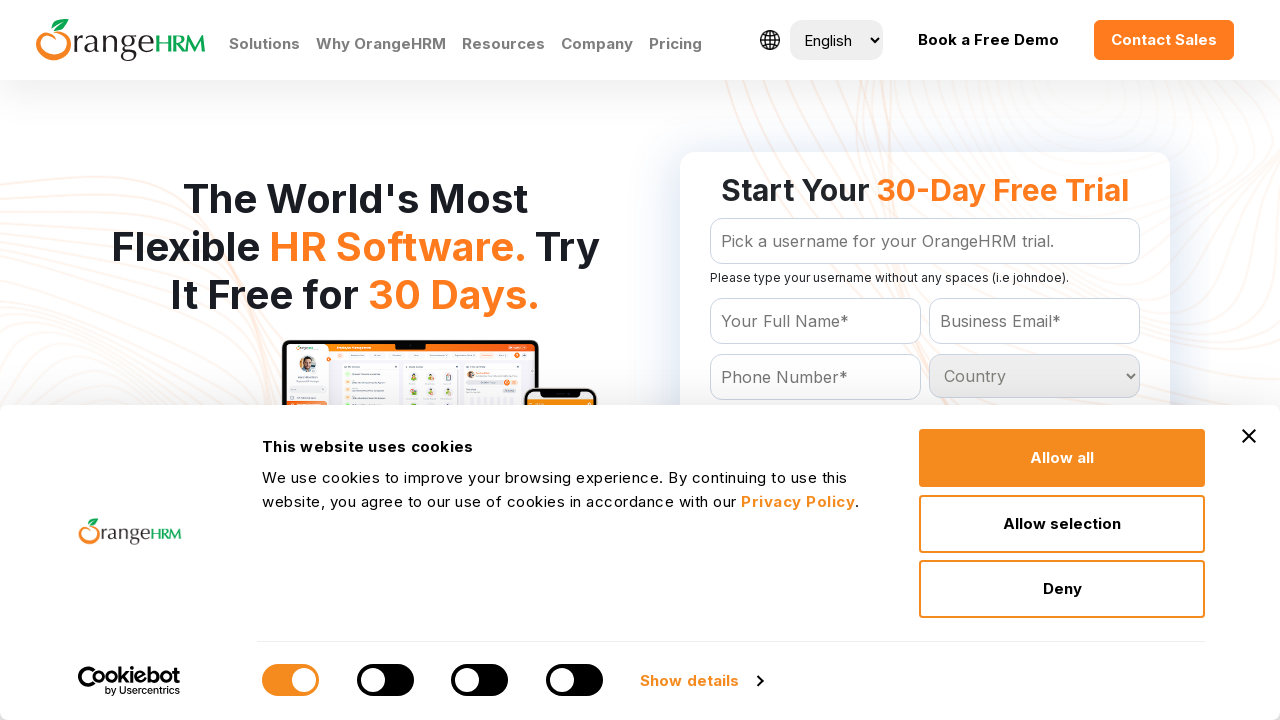

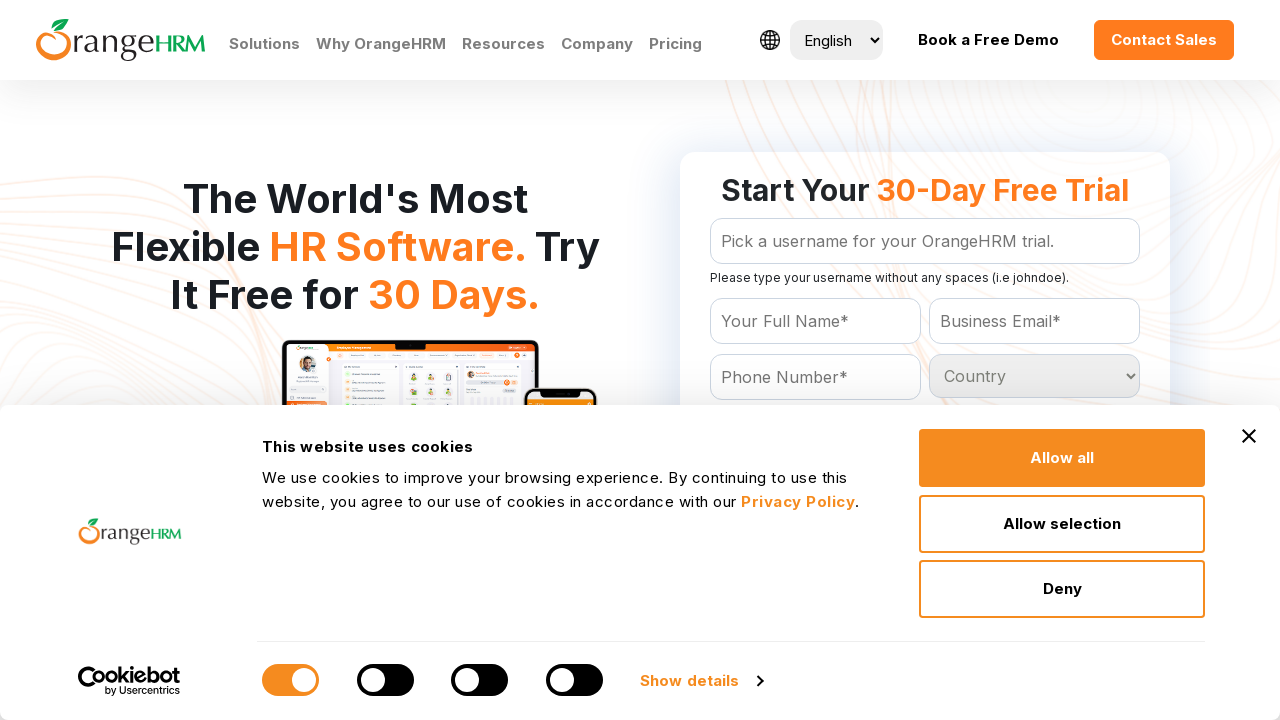